Fills a textarea field with text after scrolling to it

Starting URL: https://www.automationtestinginsider.com/2019/08/textarea-textarea-element-defines-multi.html

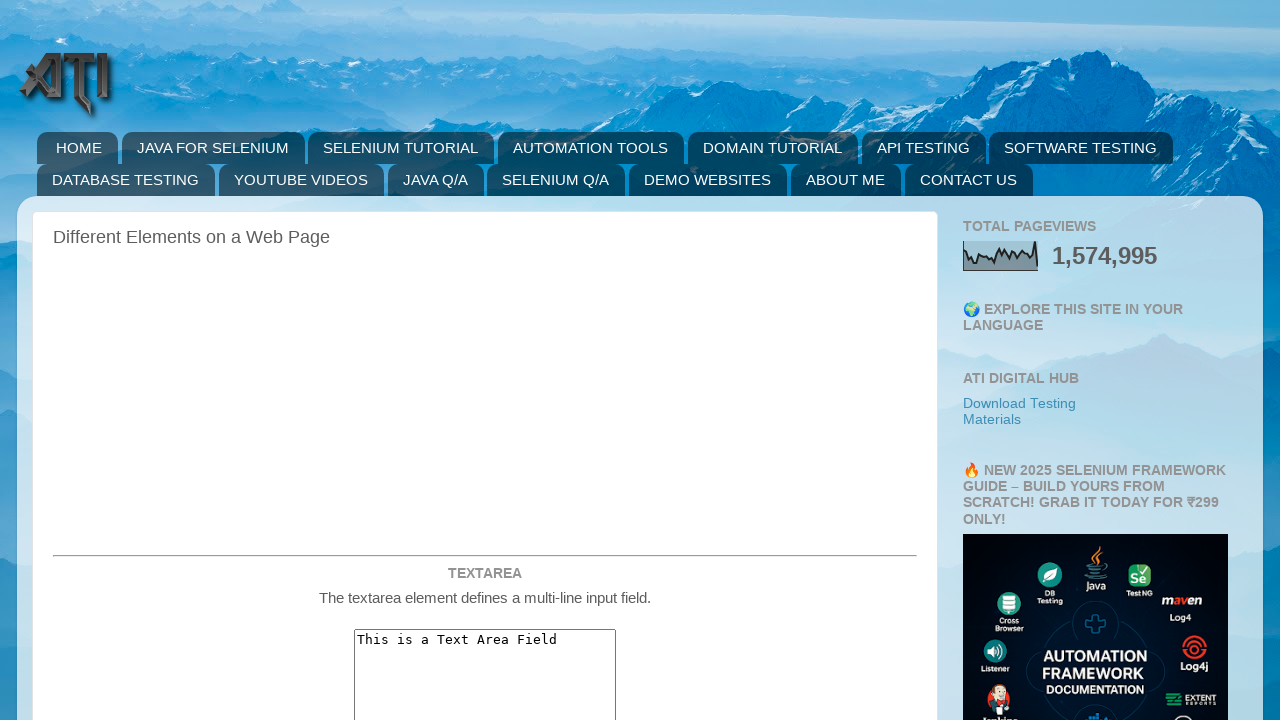

Scrolled to textarea element with name 'message'
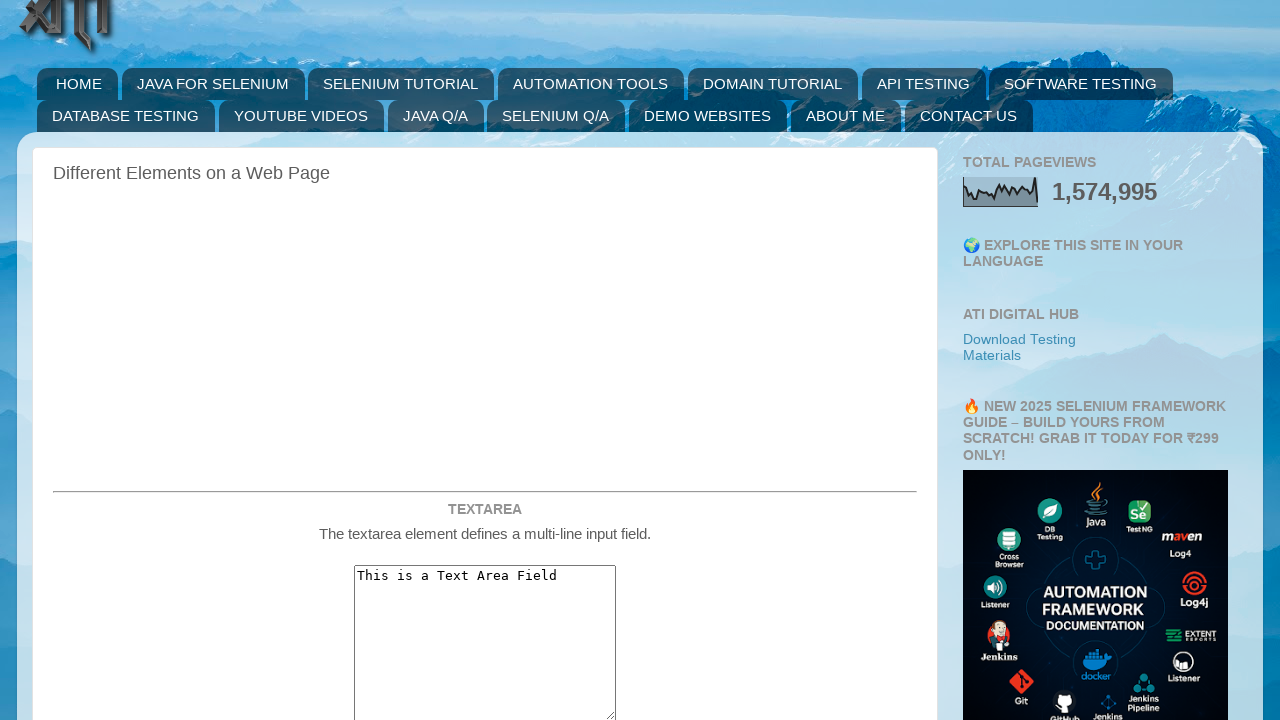

Cleared the textarea field on textarea[name='message']
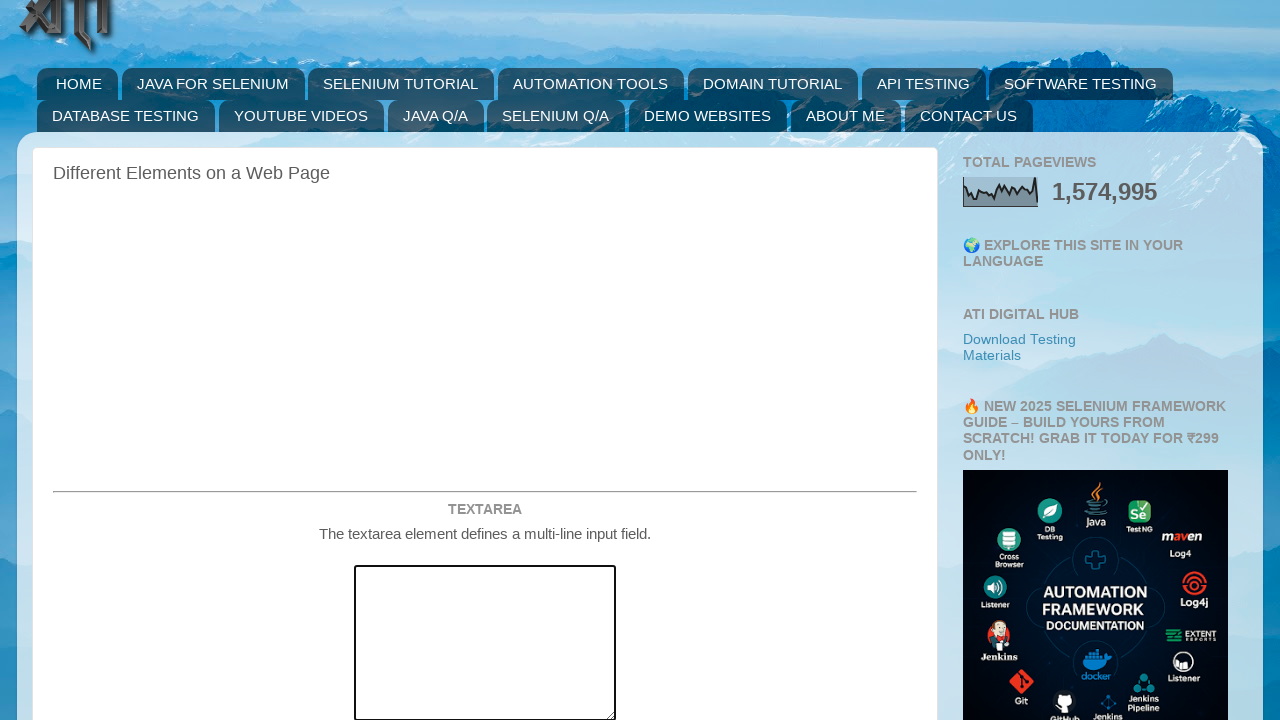

Filled textarea with 'This is text area fill by automation' on textarea[name='message']
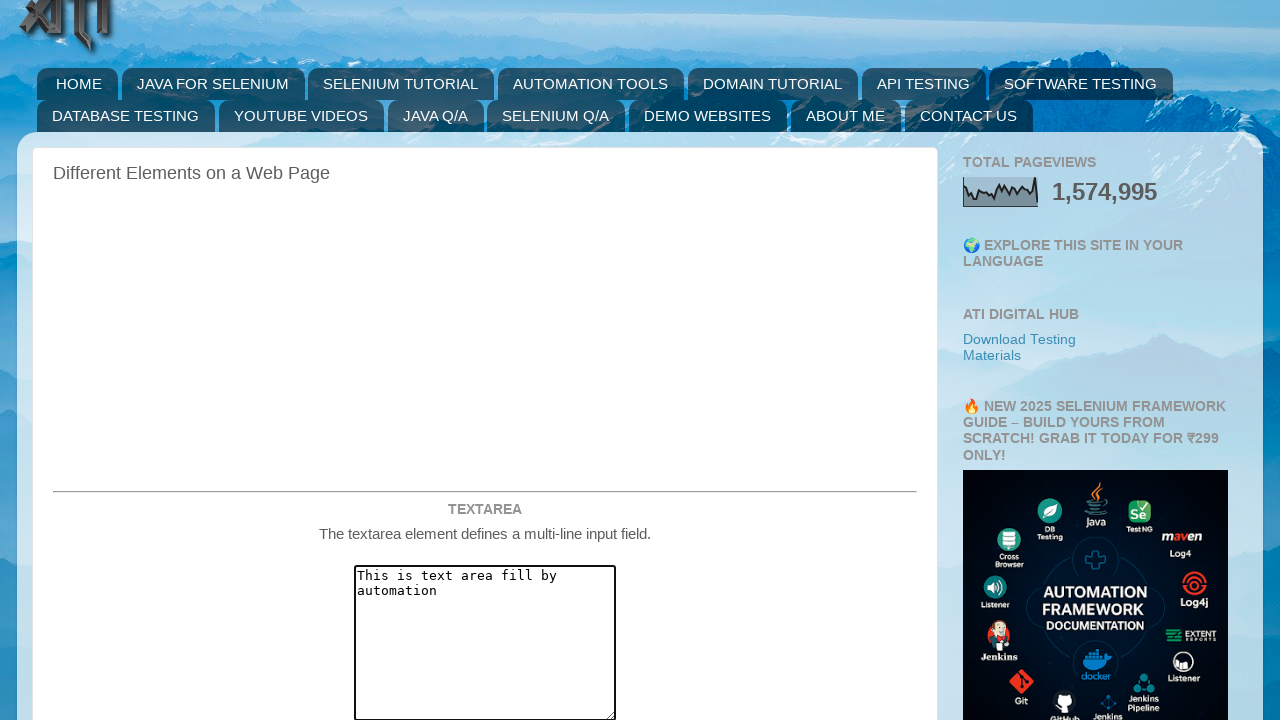

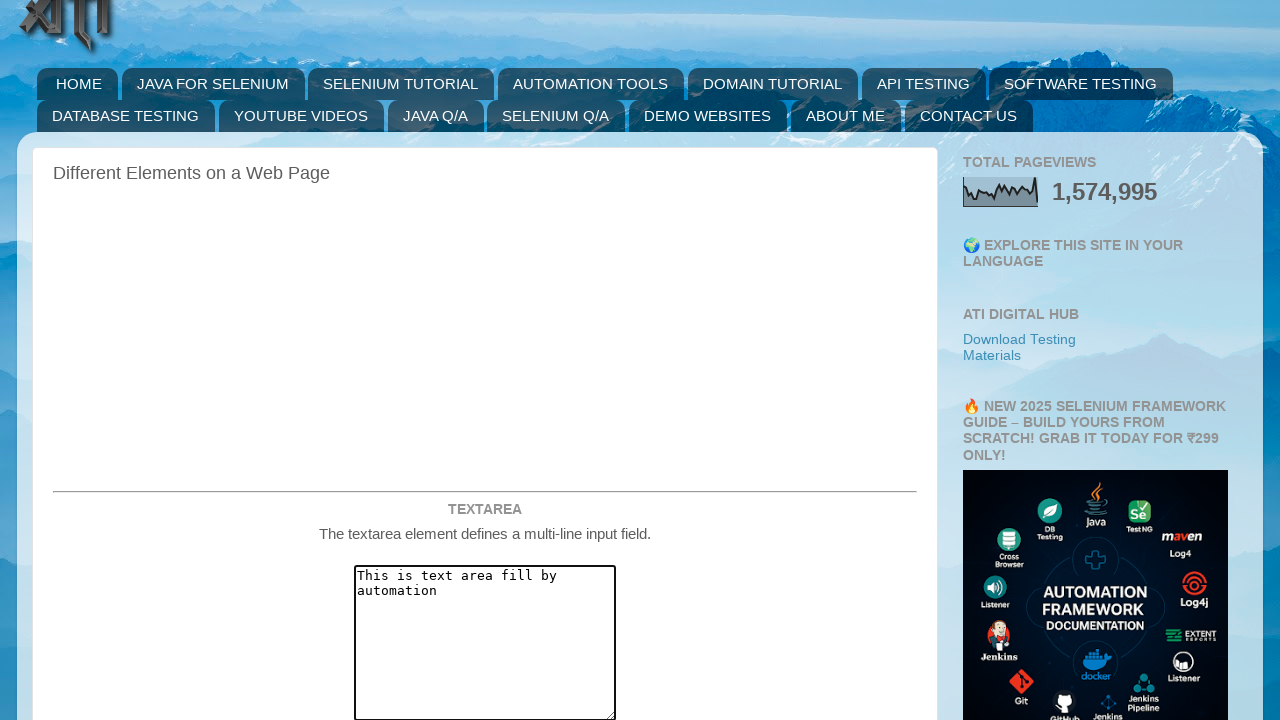